Tests checkboxes page by navigating to it and examining checkbox states

Starting URL: http://the-internet.herokuapp.com/

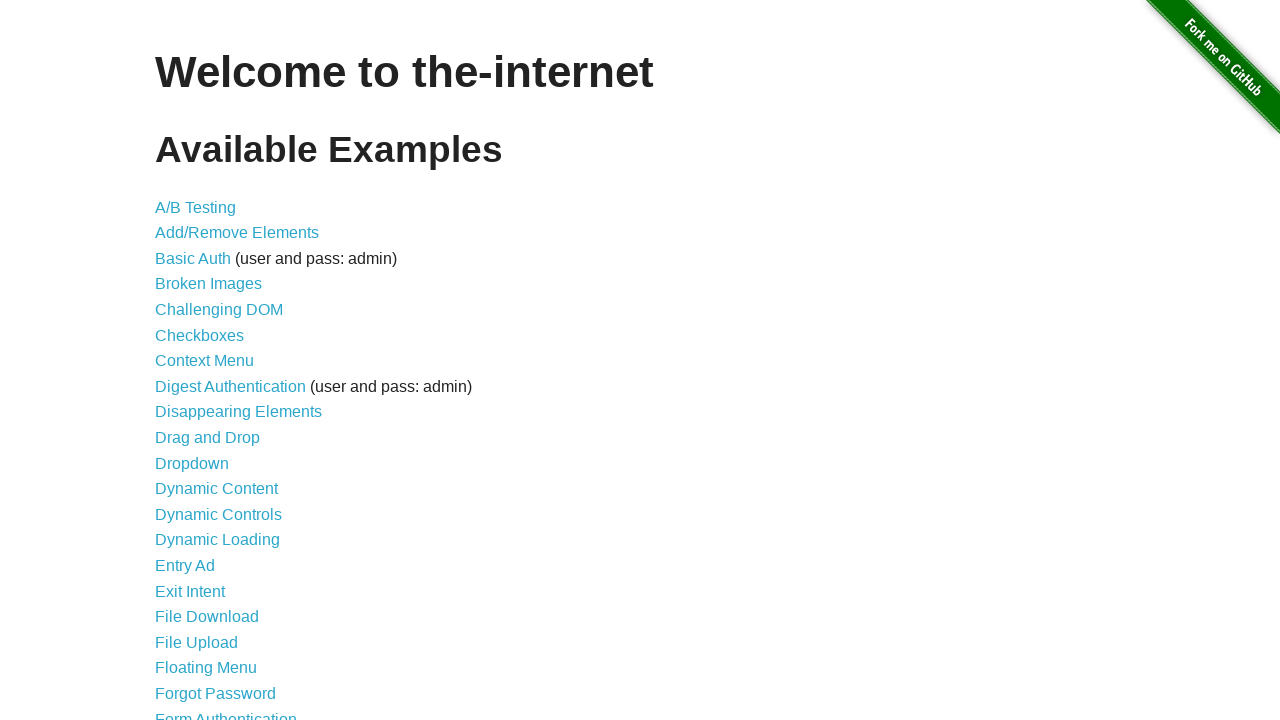

Clicked on Checkboxes link at (200, 335) on text=Checkboxes
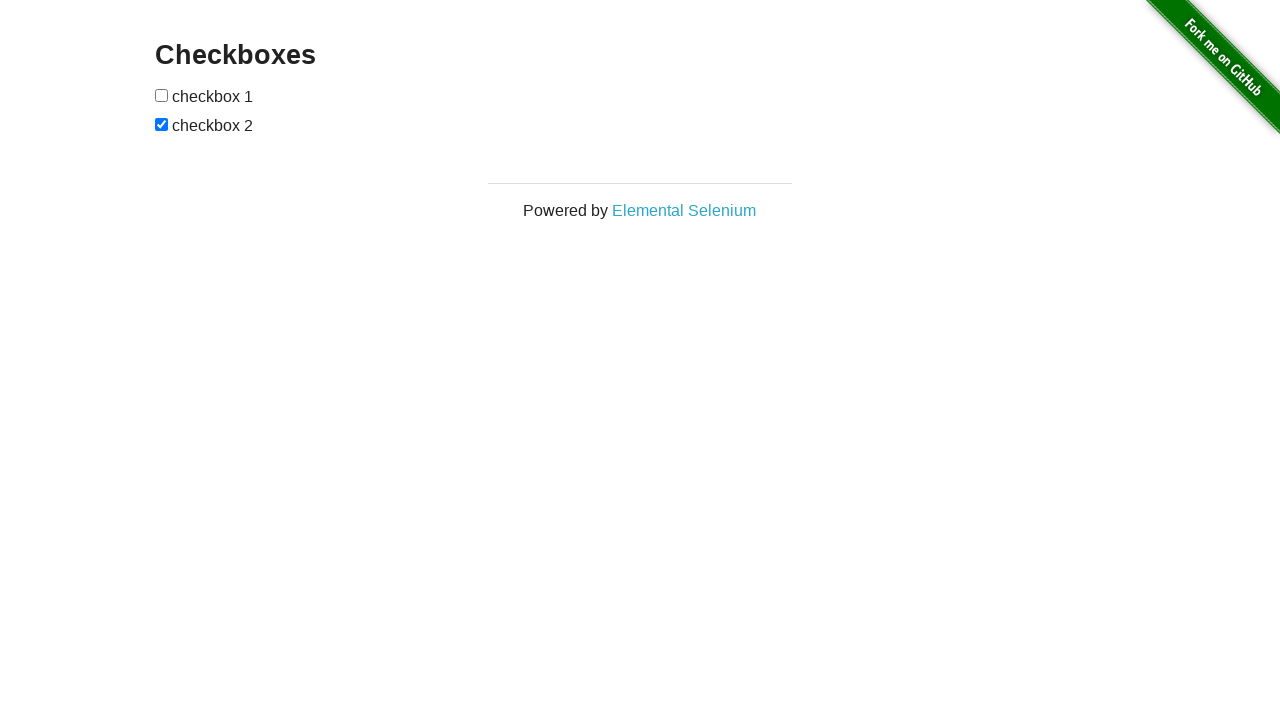

Navigated to checkboxes page
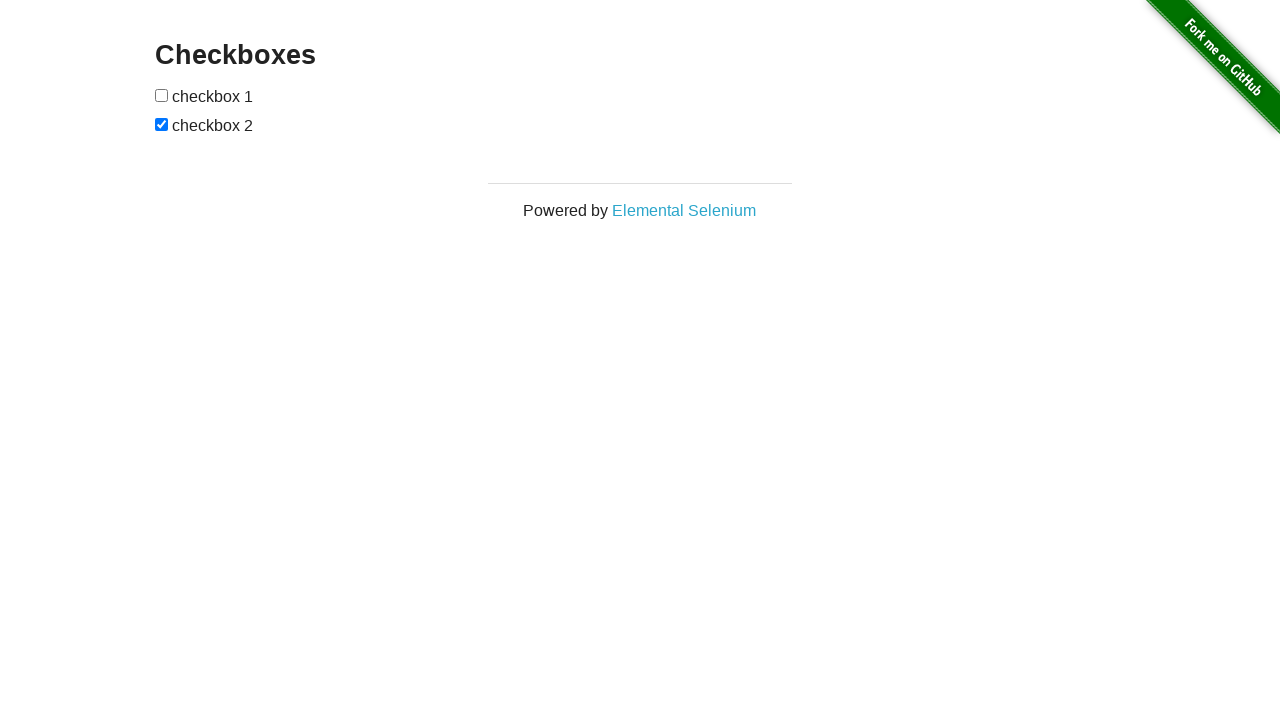

Checkboxes loaded on the page
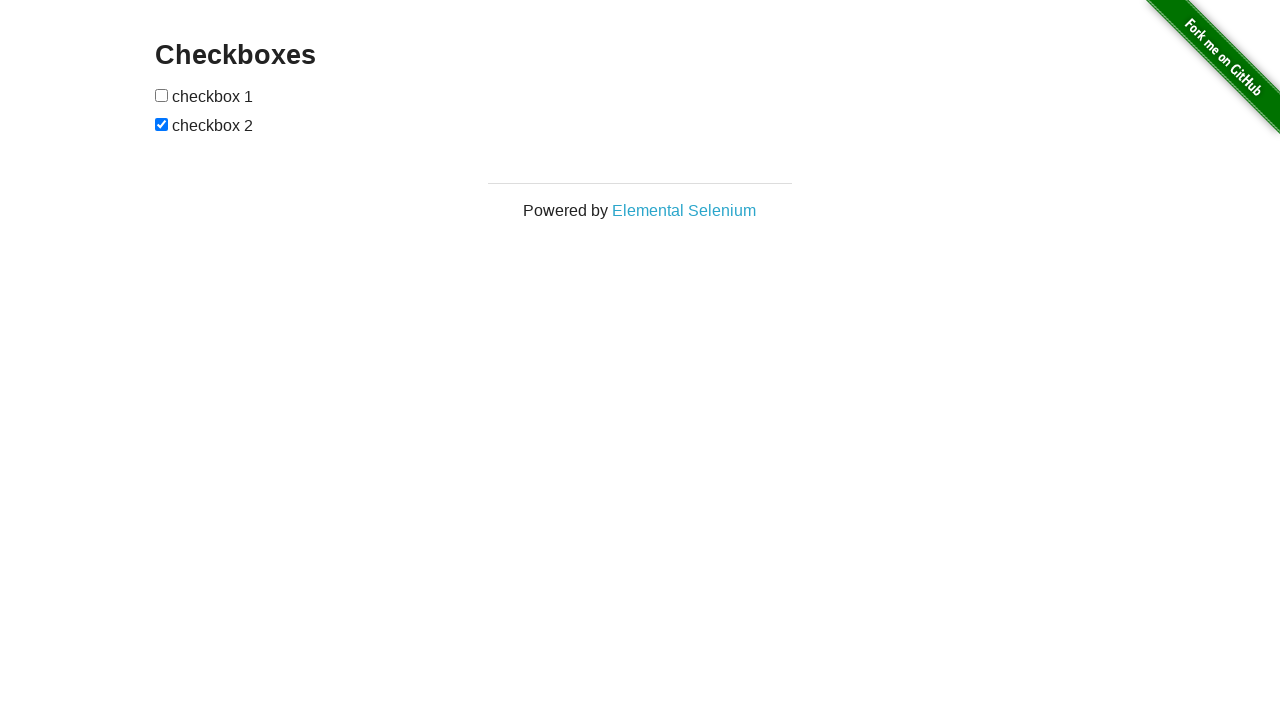

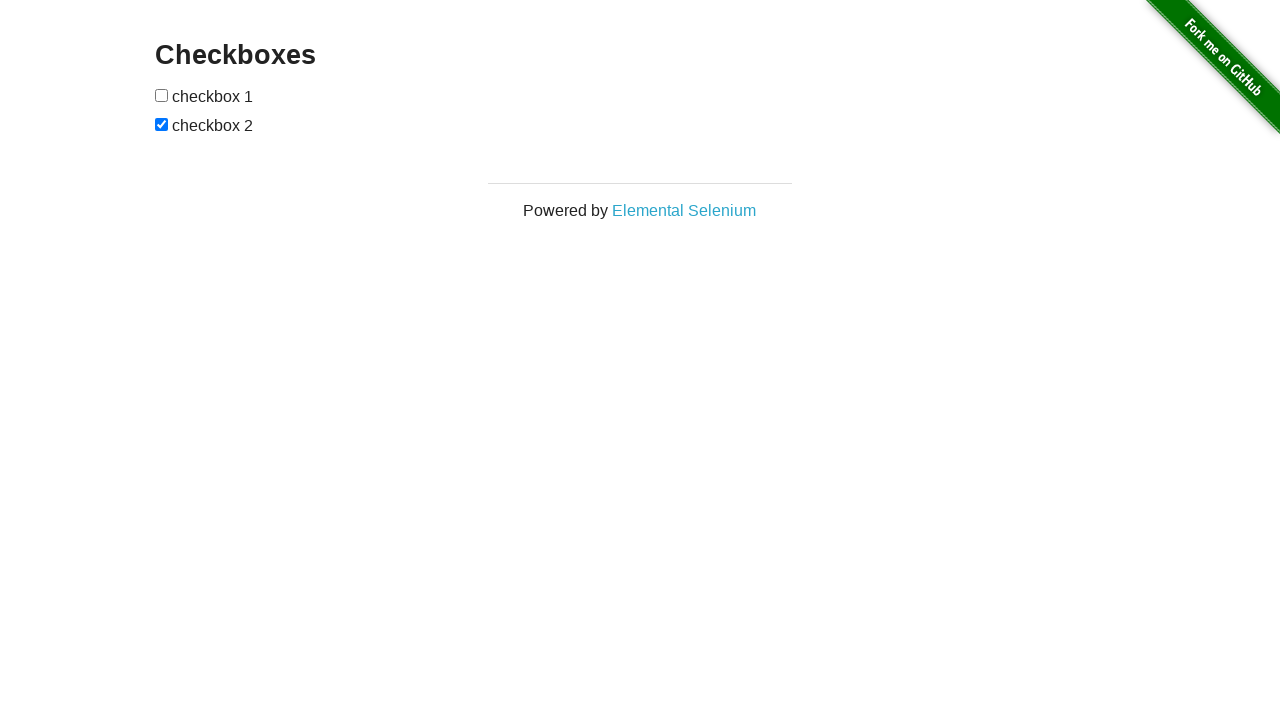